Tests a registration form by filling in first name, last name, and email fields, submitting the form, and verifying the success message displays.

Starting URL: http://suninjuly.github.io/registration1.html

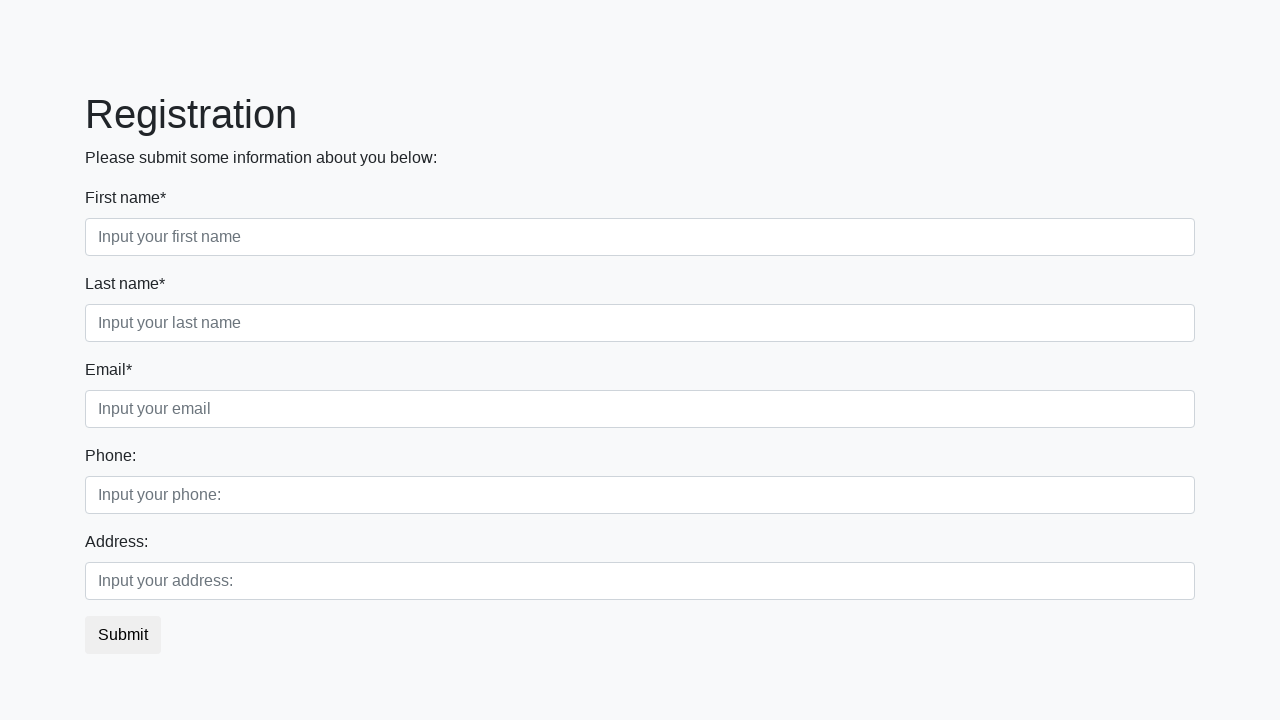

Filled first name field with 'Maria' on input.form-control.first
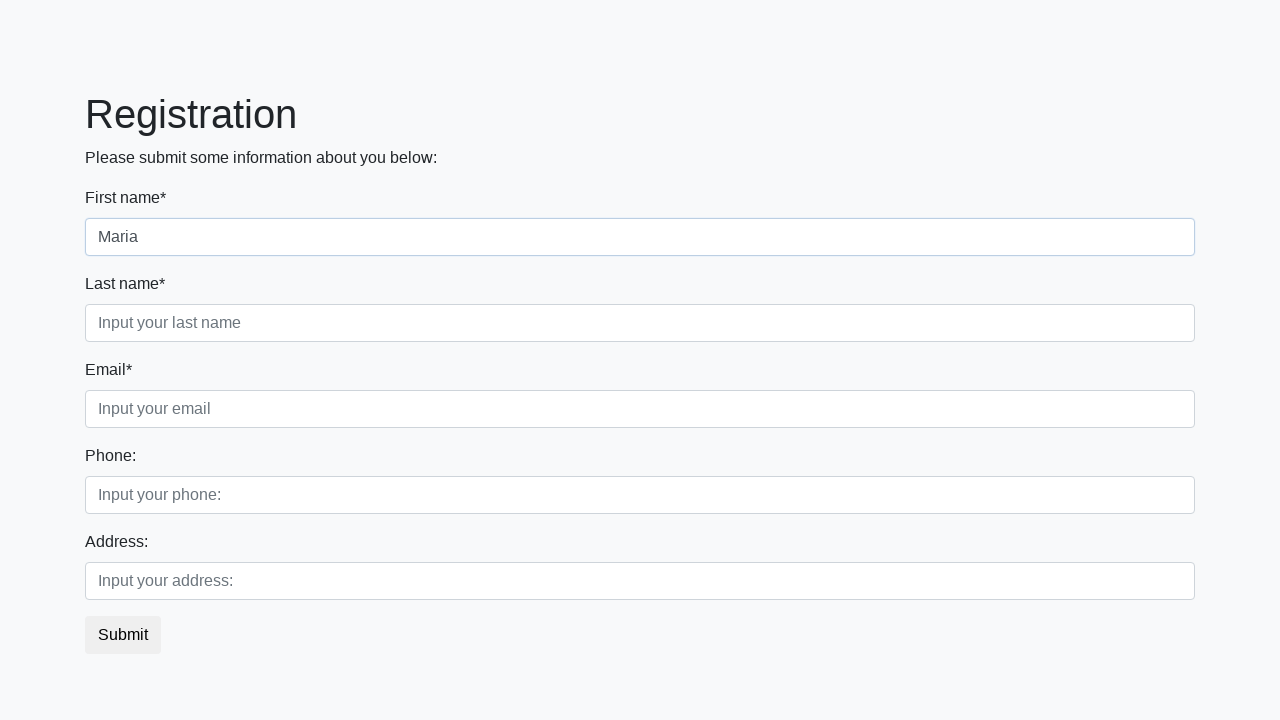

Filled last name field with 'Johnson' on input.form-control.second
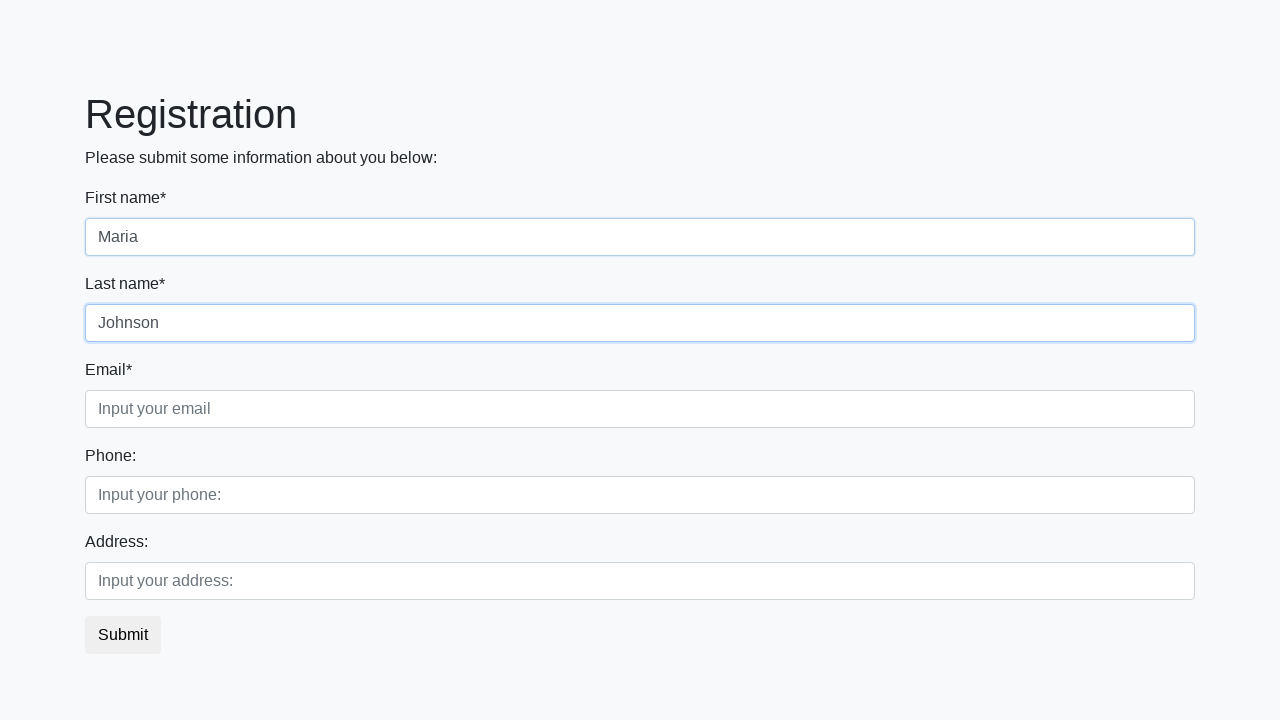

Filled email field with 'maria.johnson85@example.com' on input.form-control.third
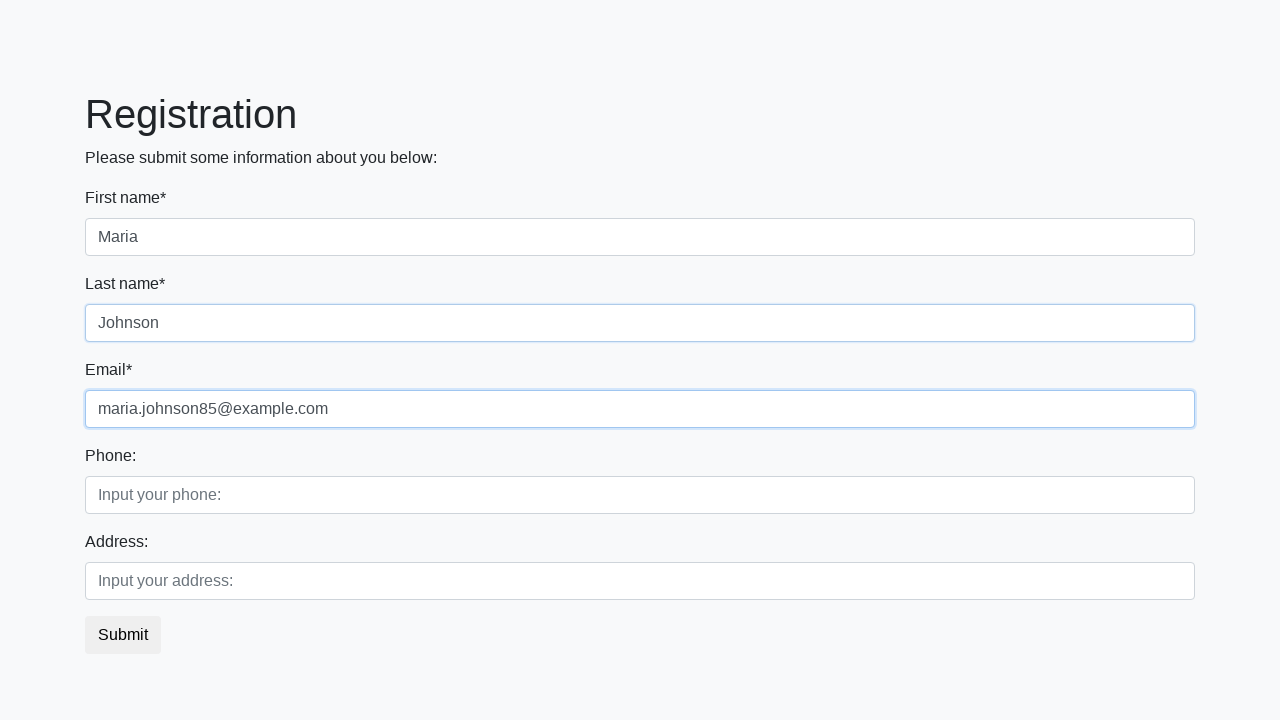

Clicked submit button to register at (123, 635) on button.btn
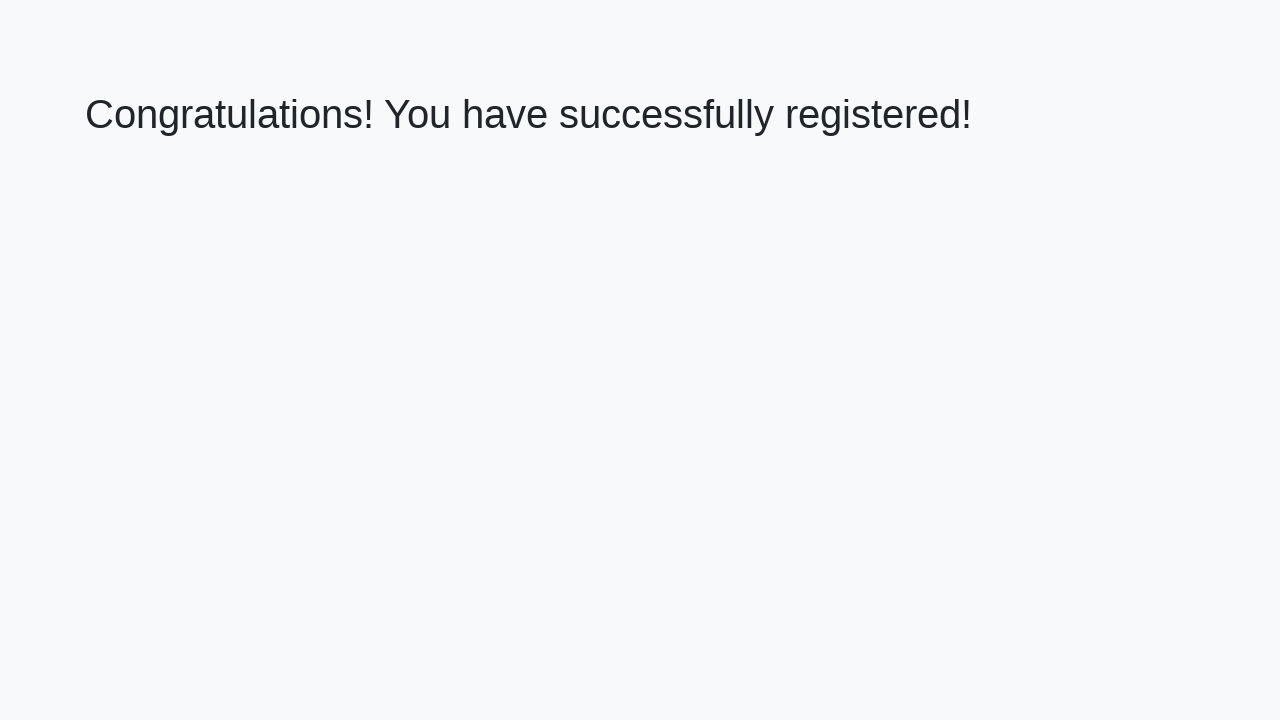

Success heading element loaded
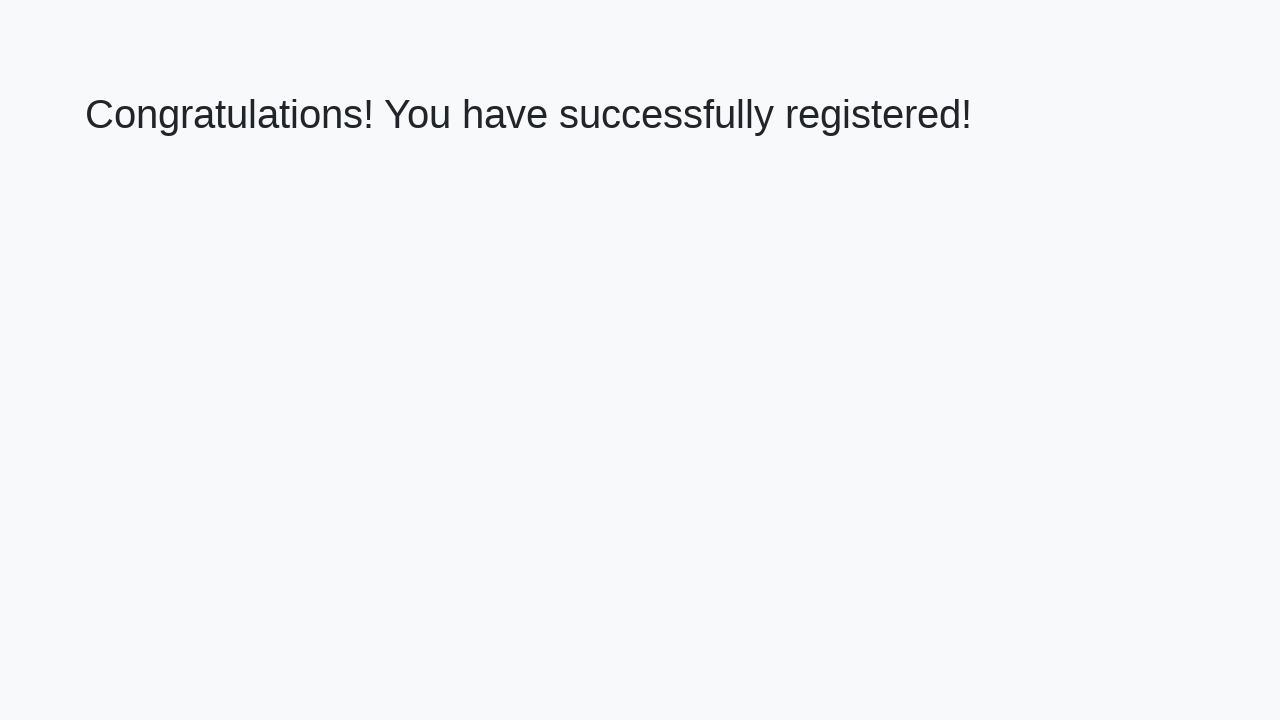

Located success heading element
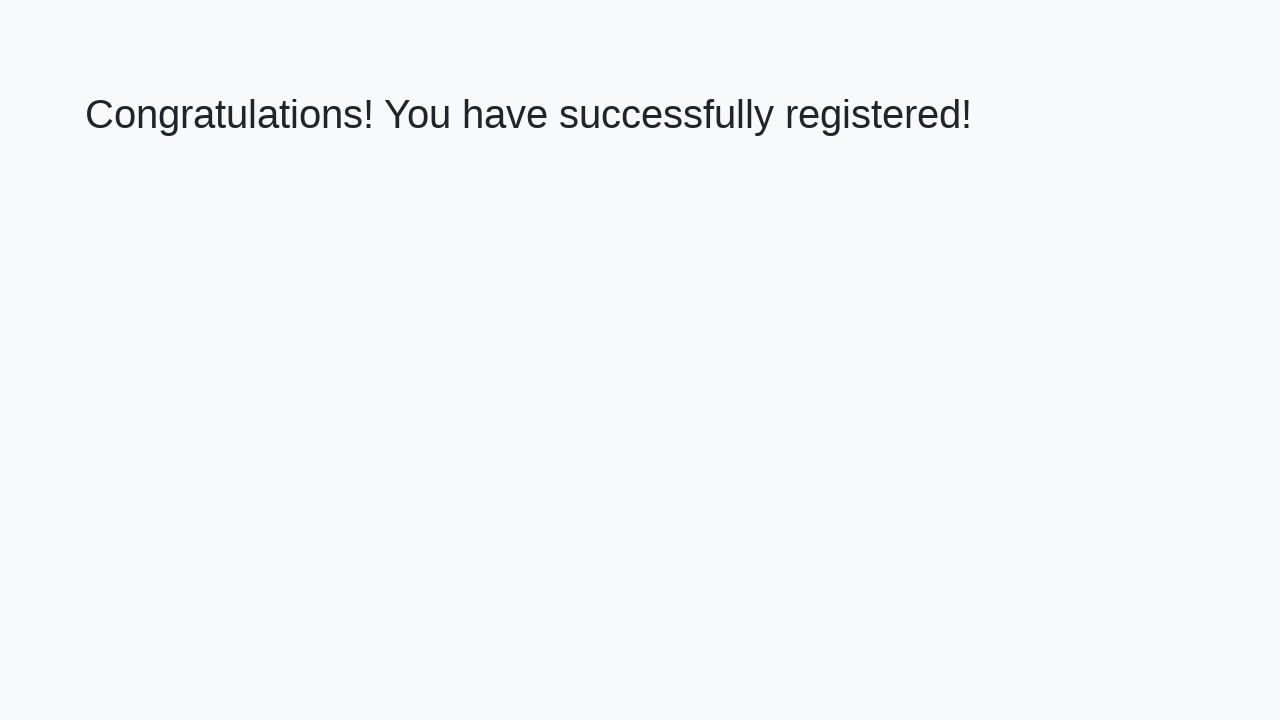

Verified success message: 'Congratulations! You have successfully registered!'
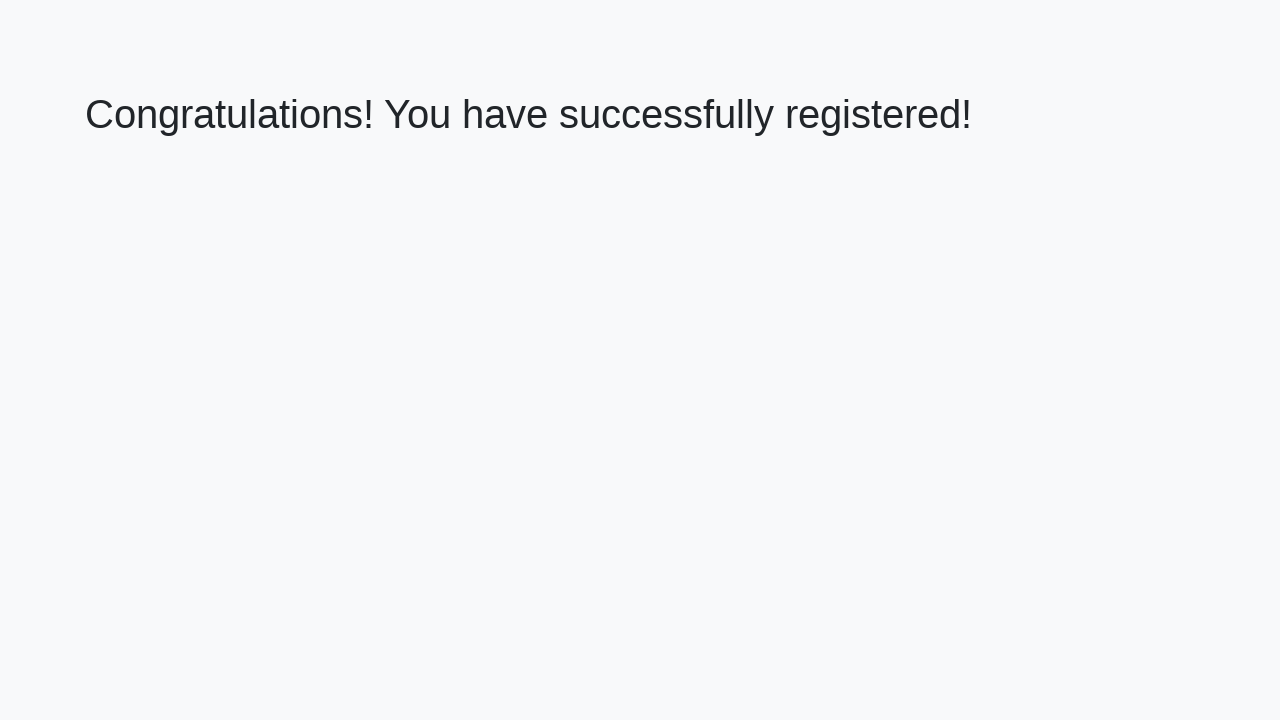

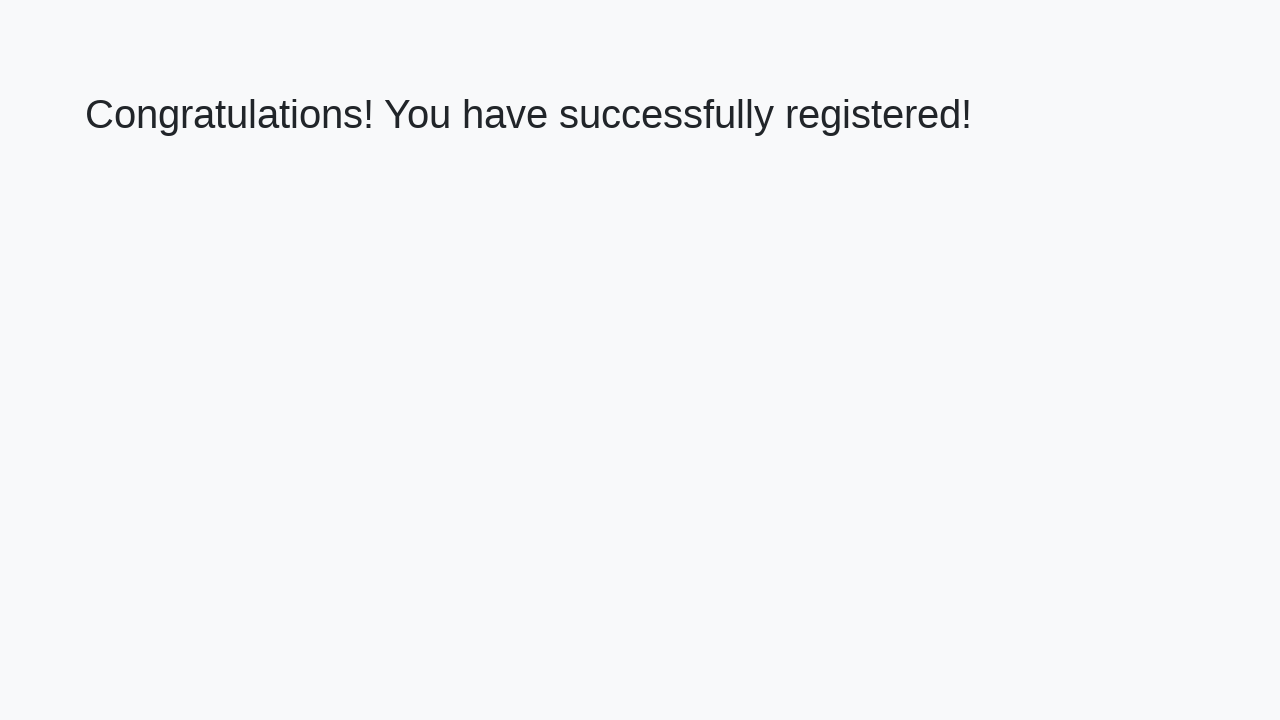